Tests a math challenge form by reading a value from the page, calculating a mathematical formula (log of absolute value of 12*sin(x)), filling in the answer, checking a robot checkbox, selecting a radio button, and submitting the form

Starting URL: http://suninjuly.github.io/math.html

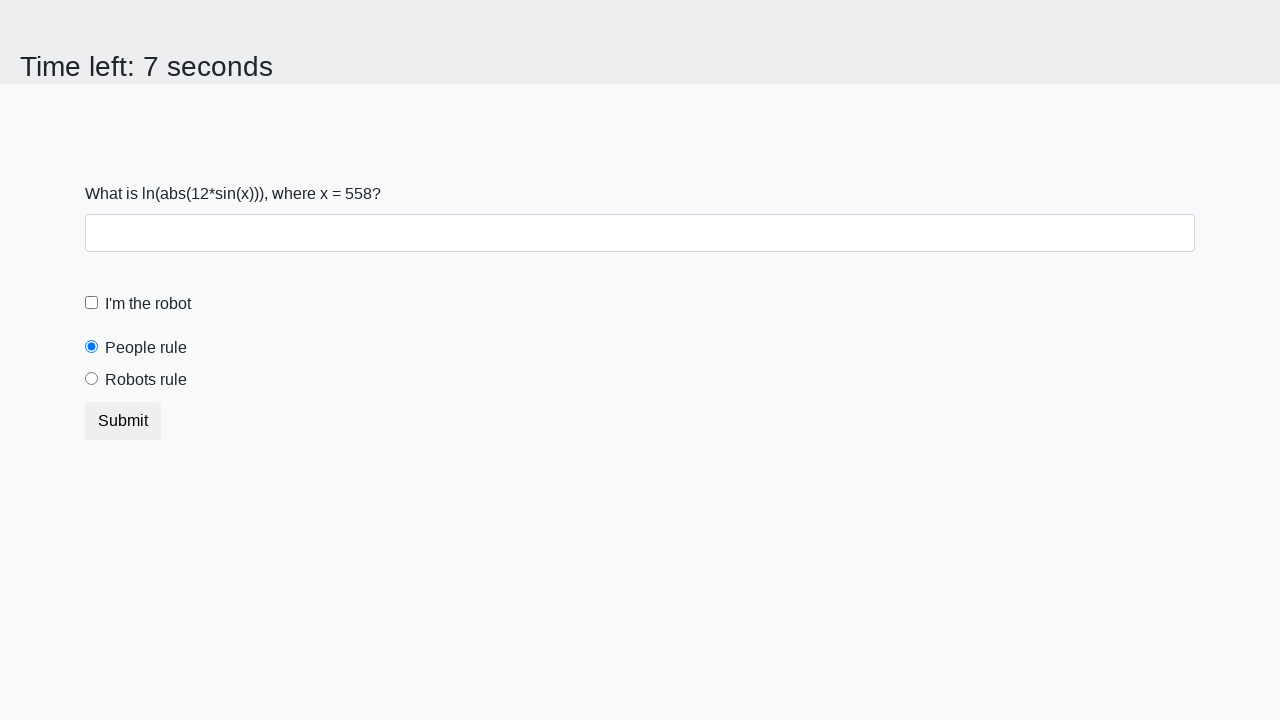

Located the x value input element
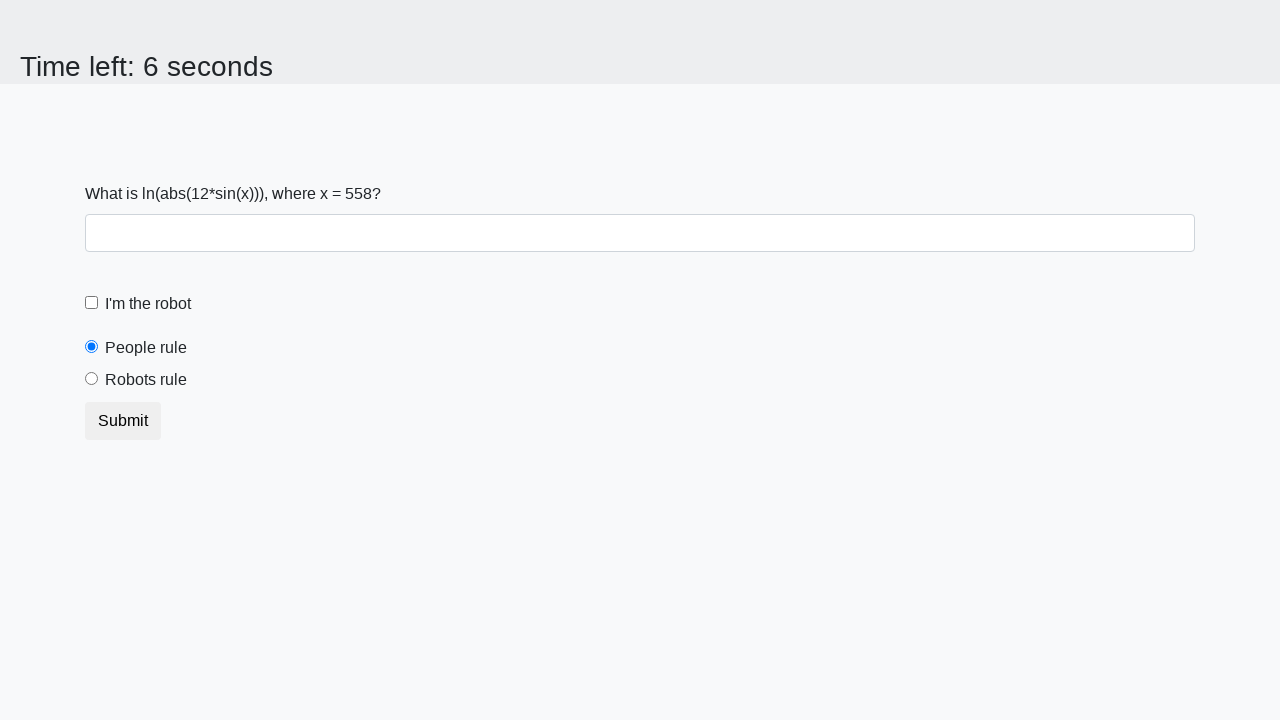

Read x value from page: 558
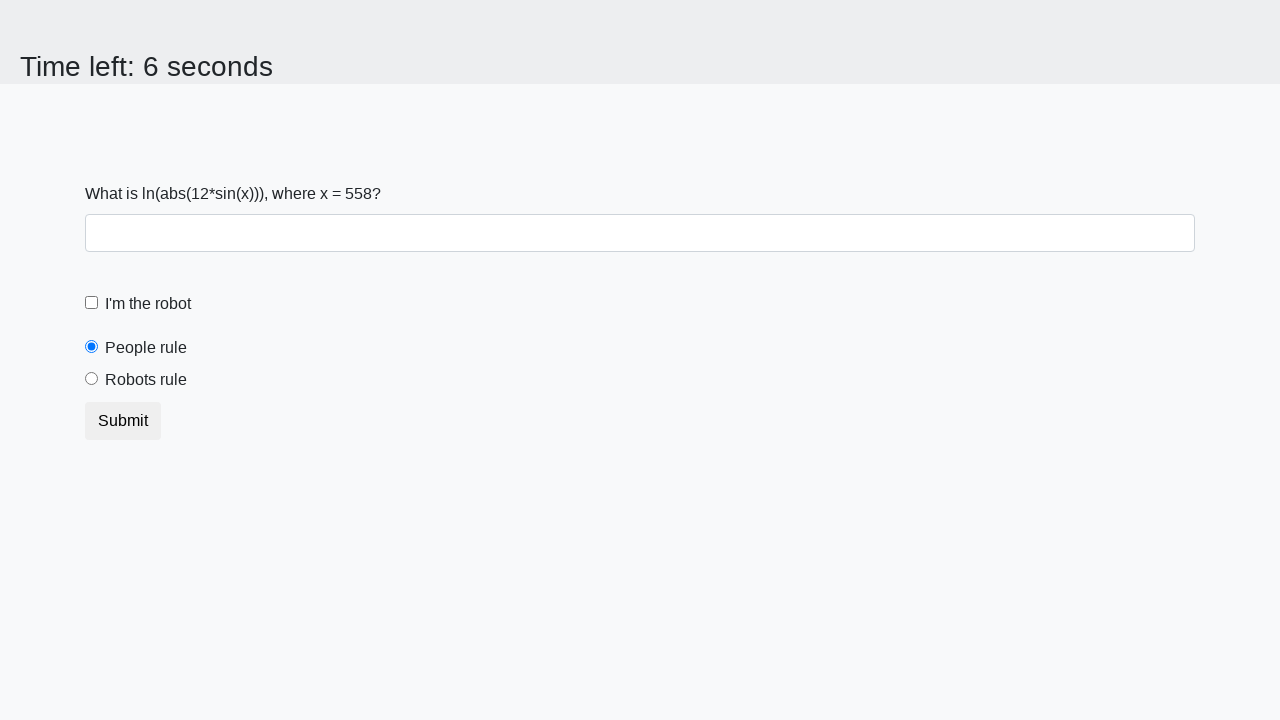

Calculated answer using formula log(abs(12*sin(x))): 2.4158768587662927
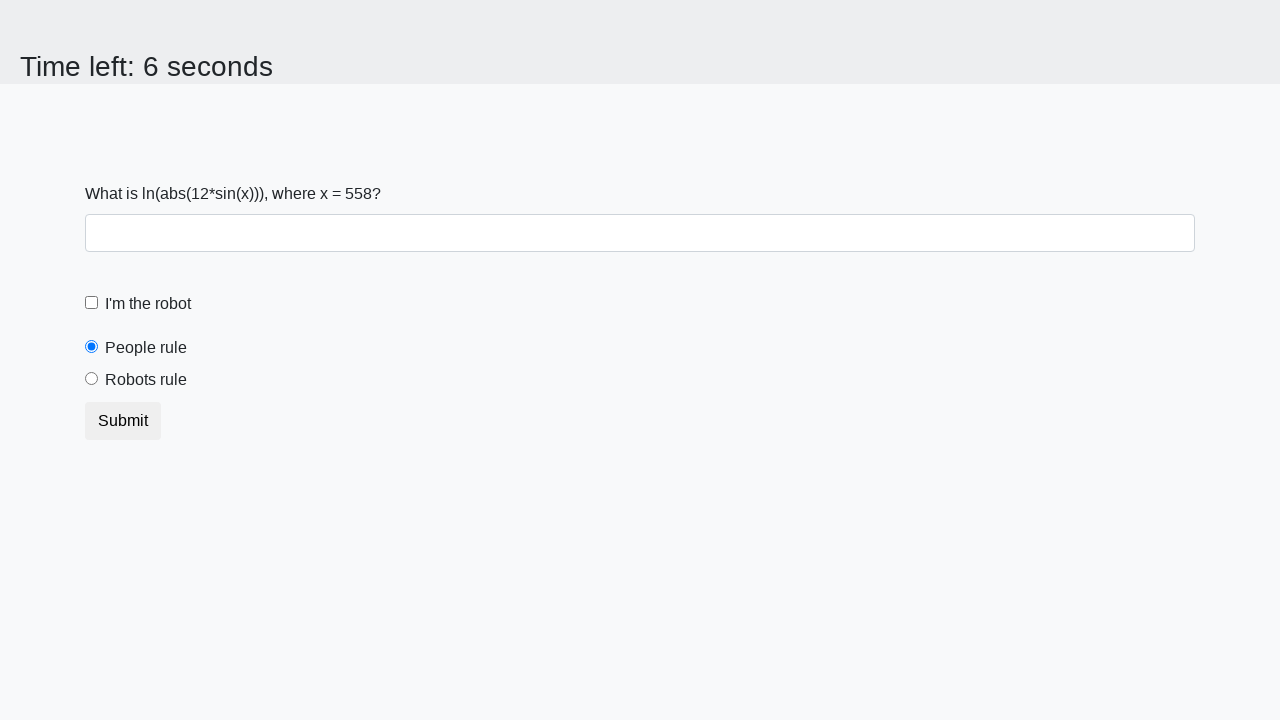

Filled answer field with calculated value: 2.4158768587662927 on input#answer
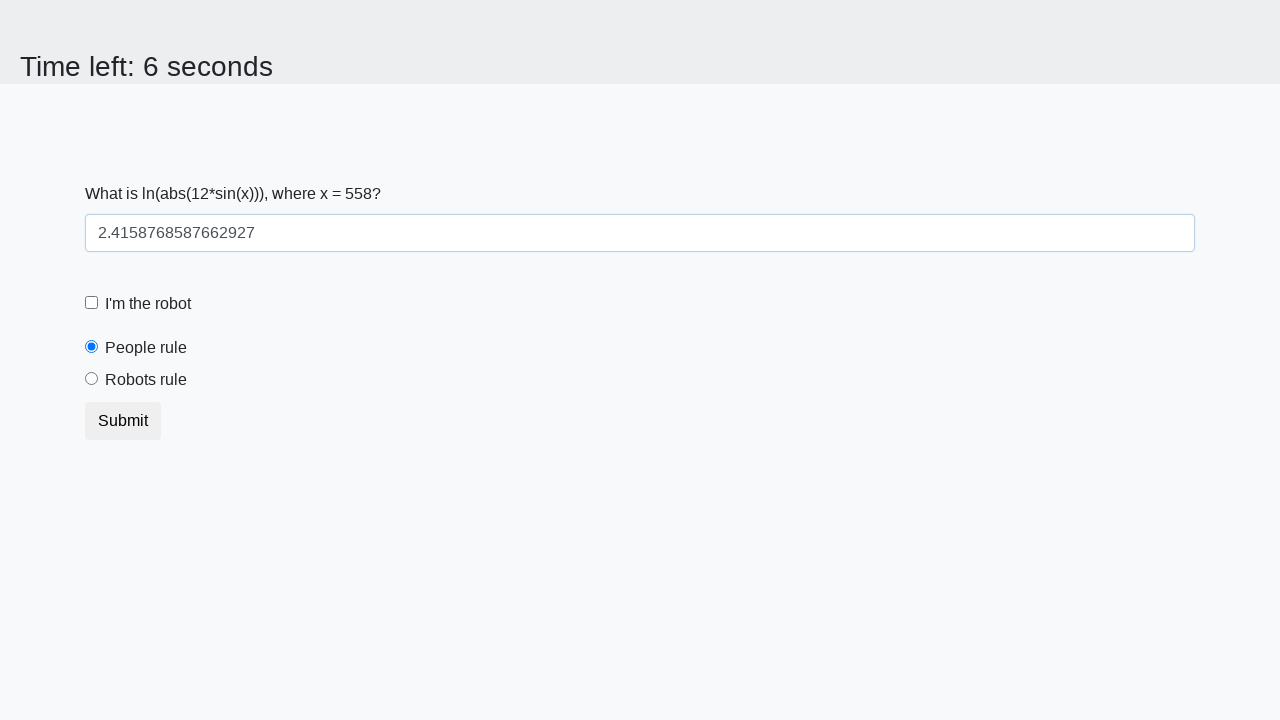

Checked the robot checkbox at (92, 303) on input#robotCheckbox
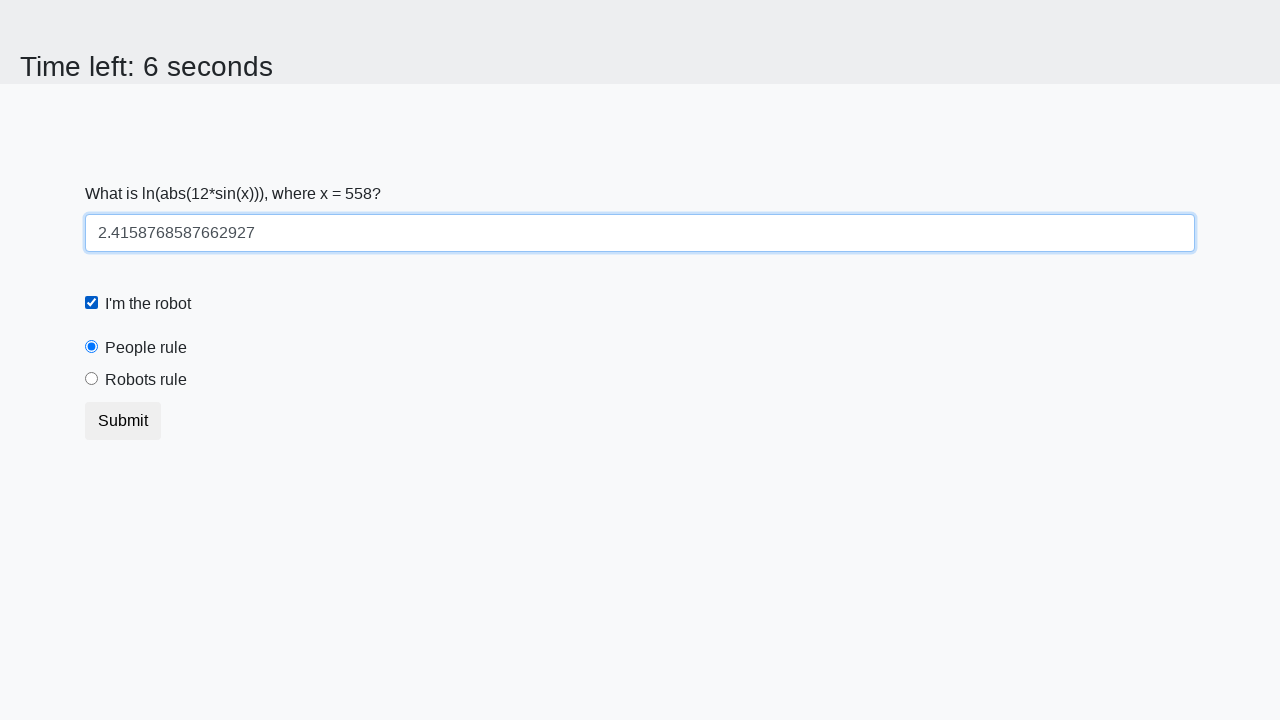

Selected the 'robots rule' radio button at (146, 380) on label[for='robotsRule']
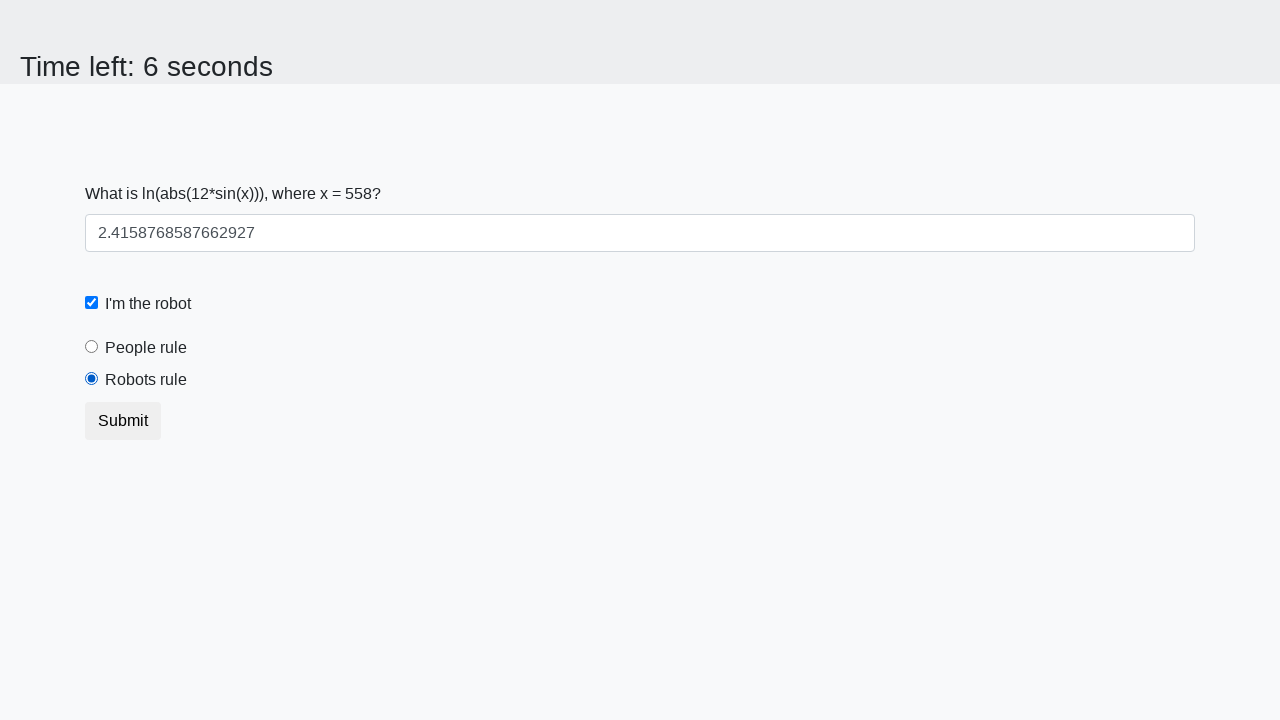

Submitted the math challenge form at (123, 421) on button[type='submit']
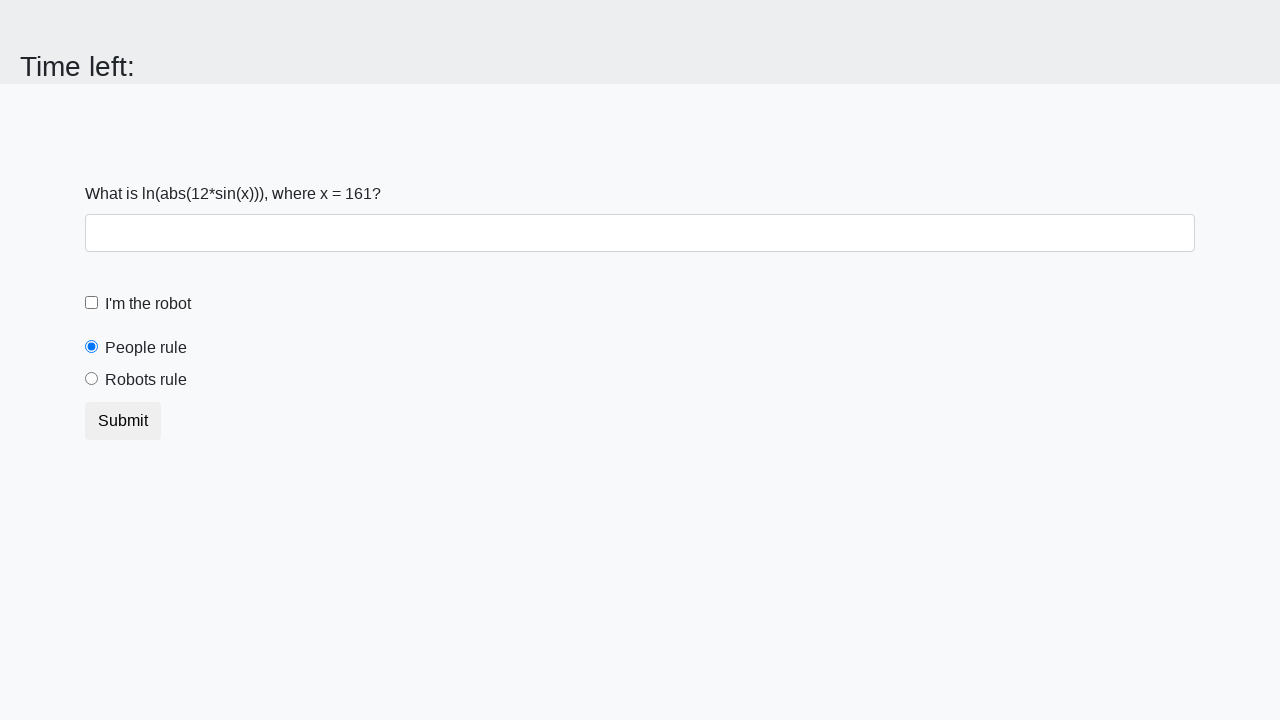

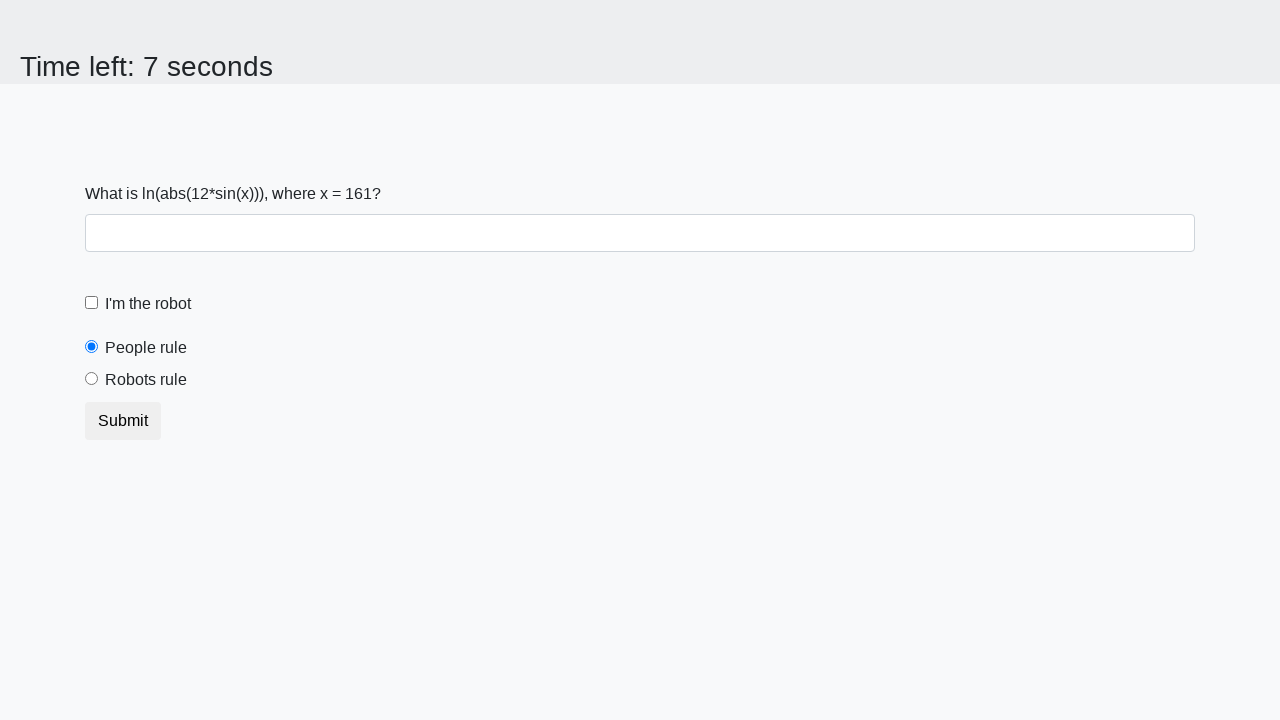